Tests that an error message is displayed when attempting to login with username but no password

Starting URL: https://www.saucedemo.com

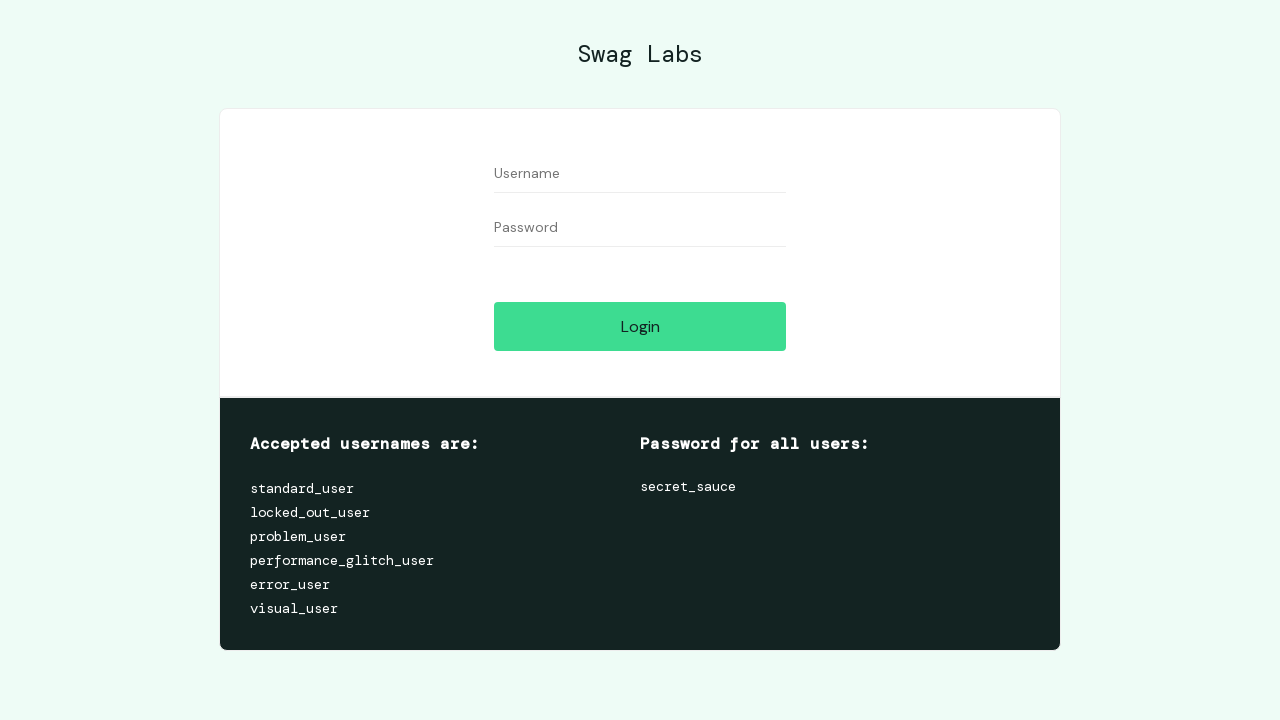

Navigated to Sauce Labs login page
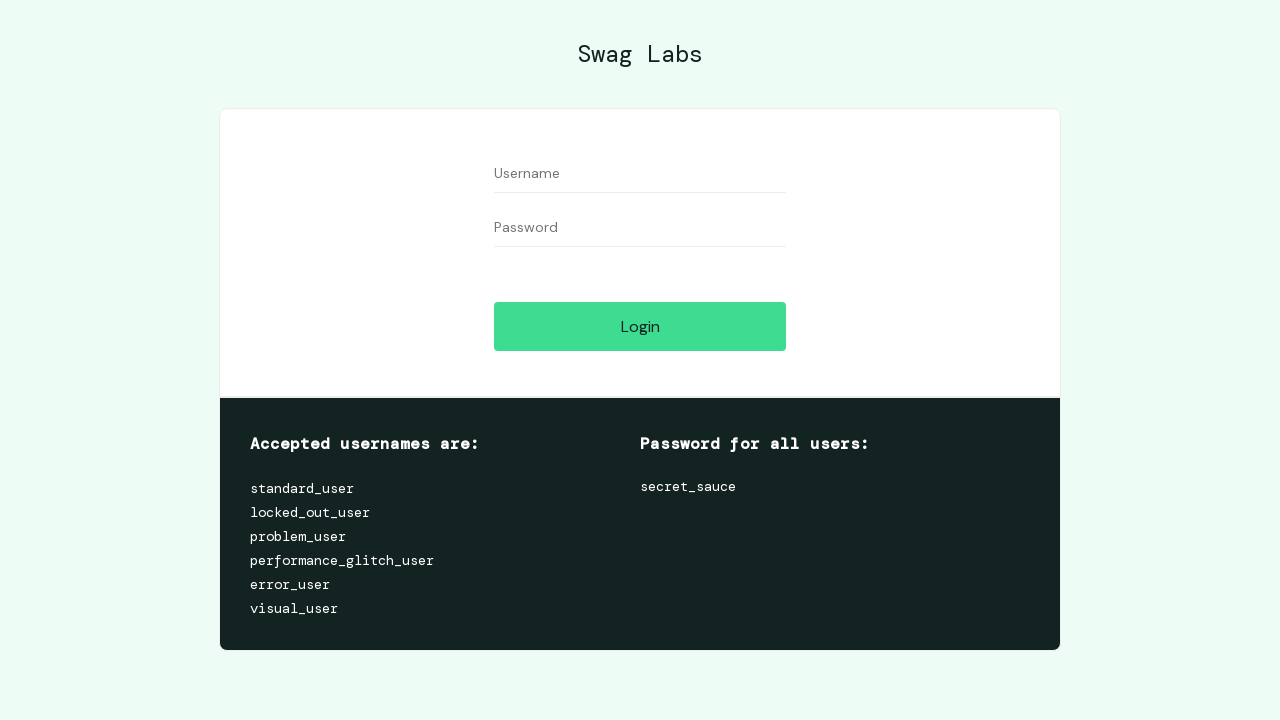

Filled username field with 'testuser123' on #user-name
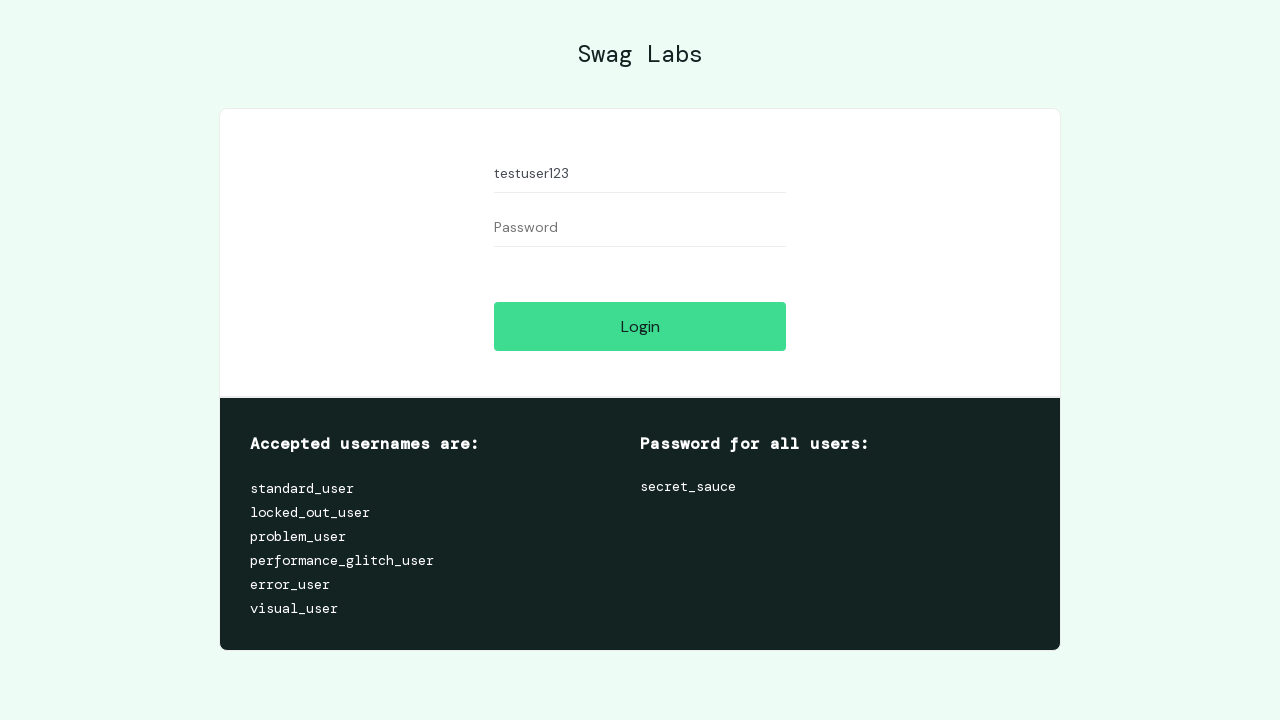

Clicked login button without entering password at (640, 326) on [name='login-button']
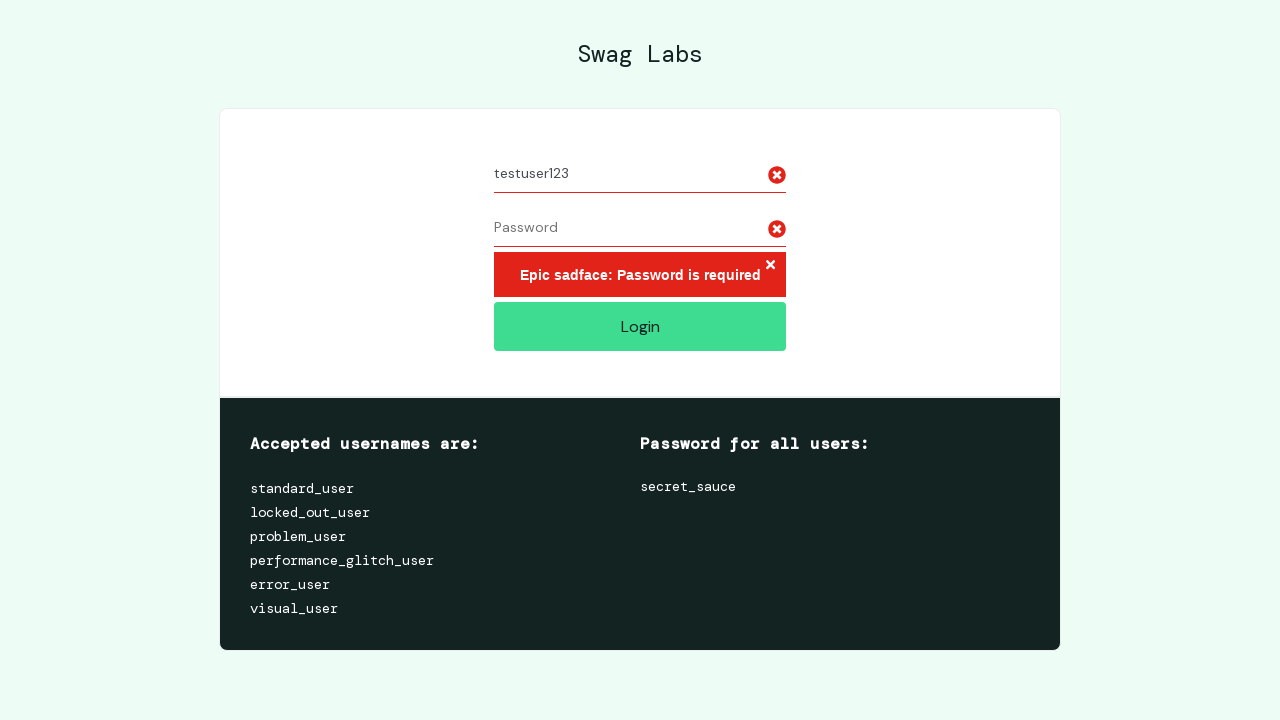

Error message container became visible
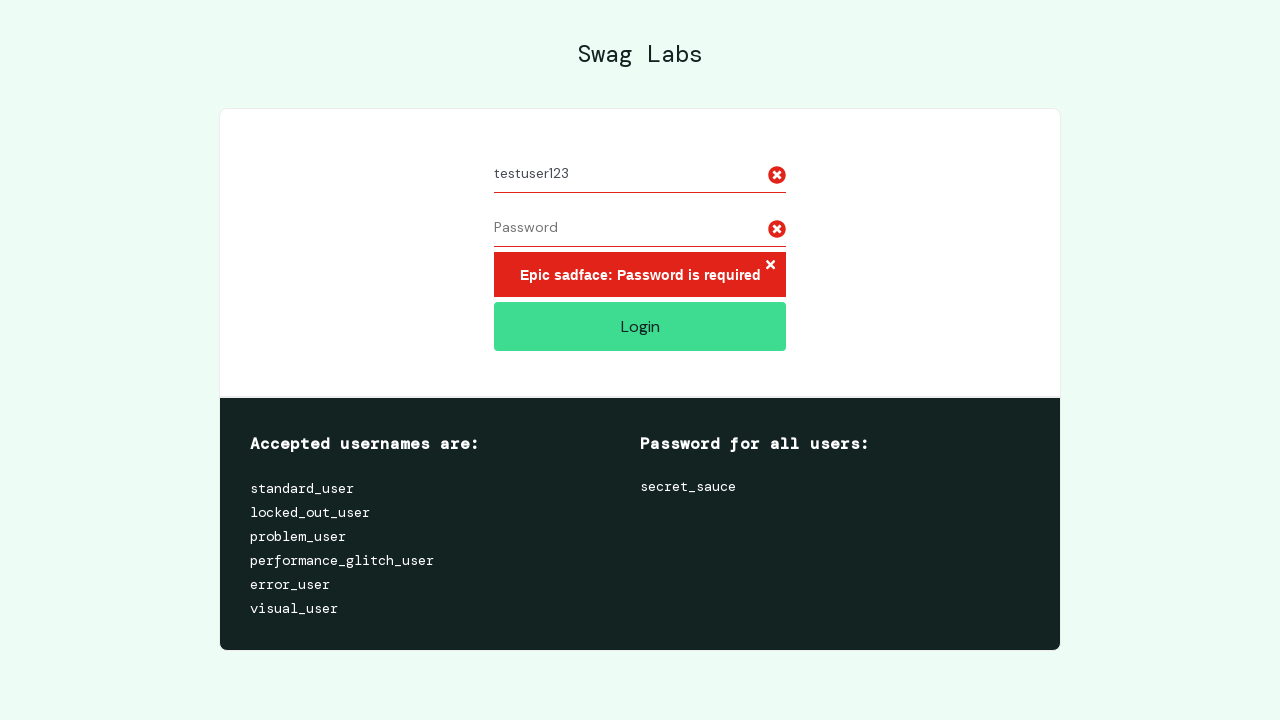

Verified error message displays 'Epic sadface: Password is required'
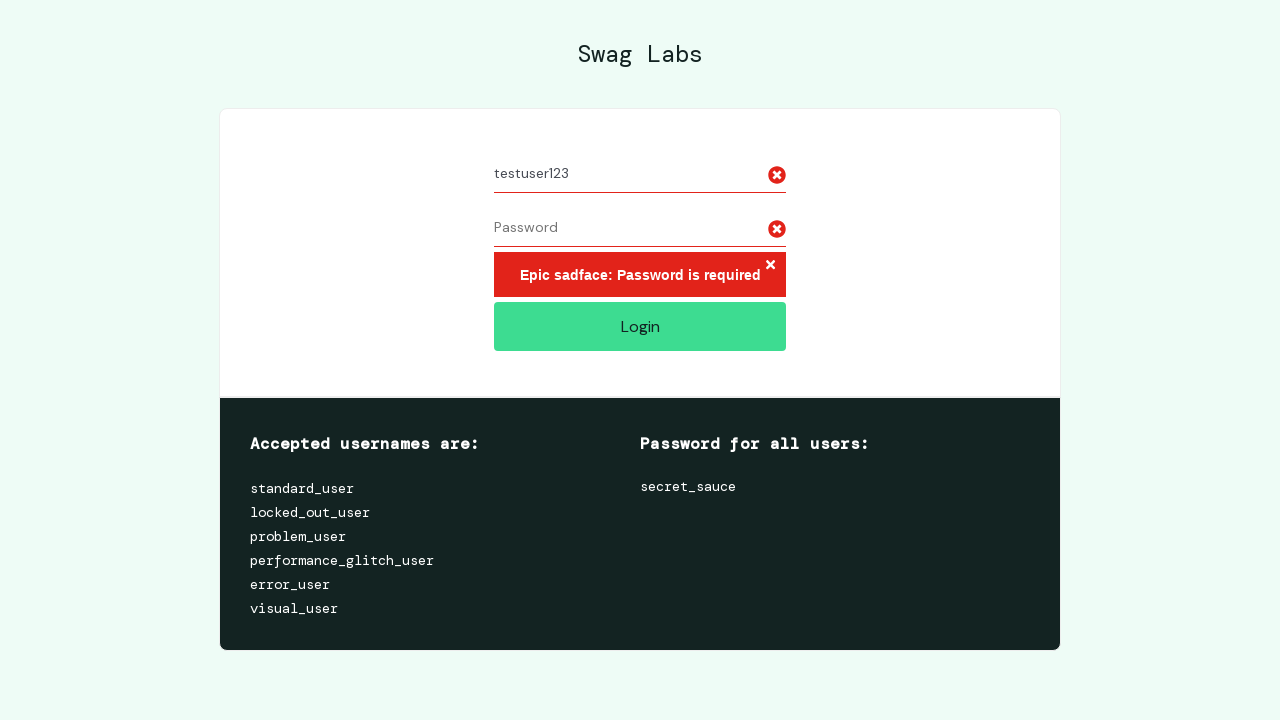

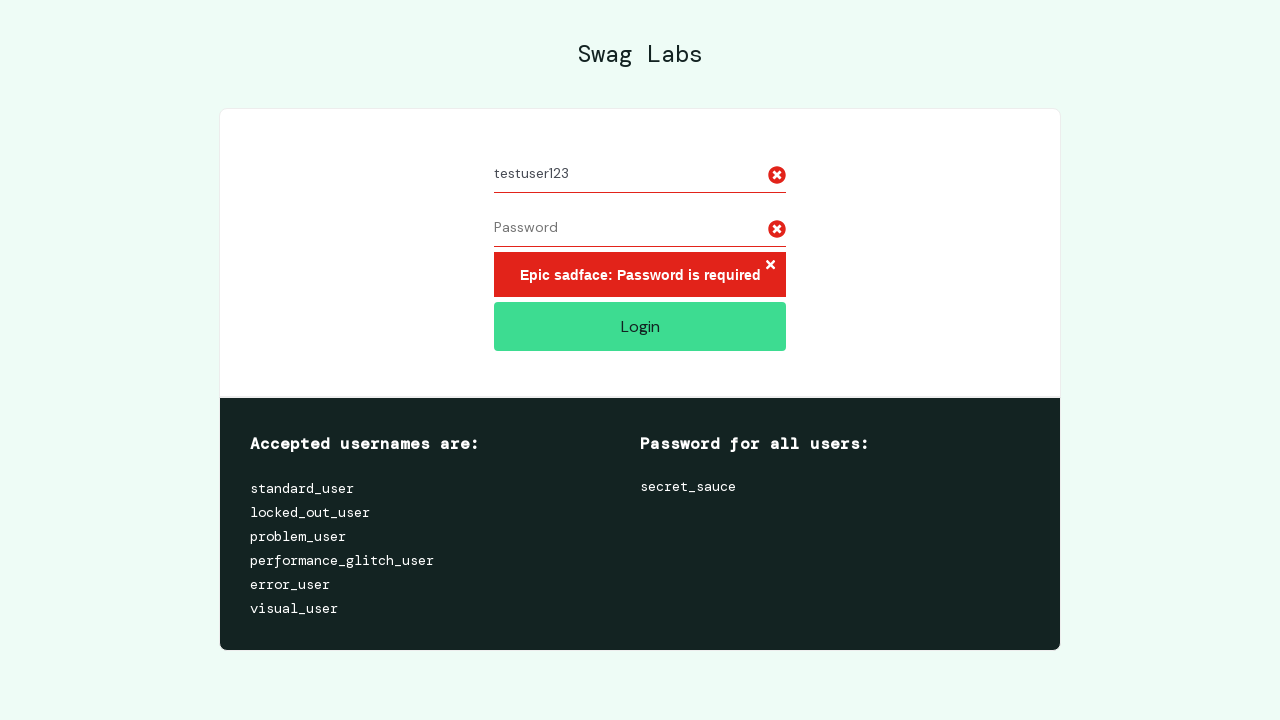